Tests radio button functionality on LeafGround practice site by selecting various radio button options across different groups

Starting URL: https://leafground.com/radio.xhtml

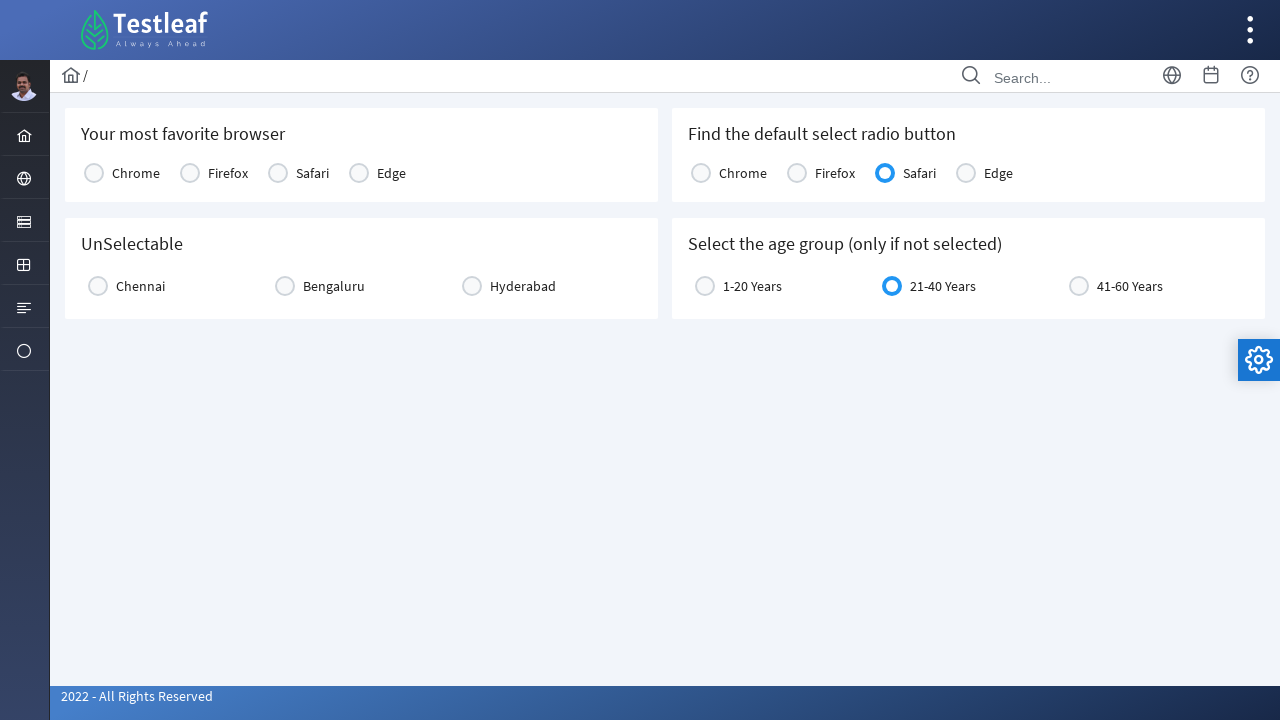

Selected second radio button from first group at (190, 173) on (//table[starts-with(@id,'j_idt87')]//div[contains(@class,'ui-radiobutton-box')]
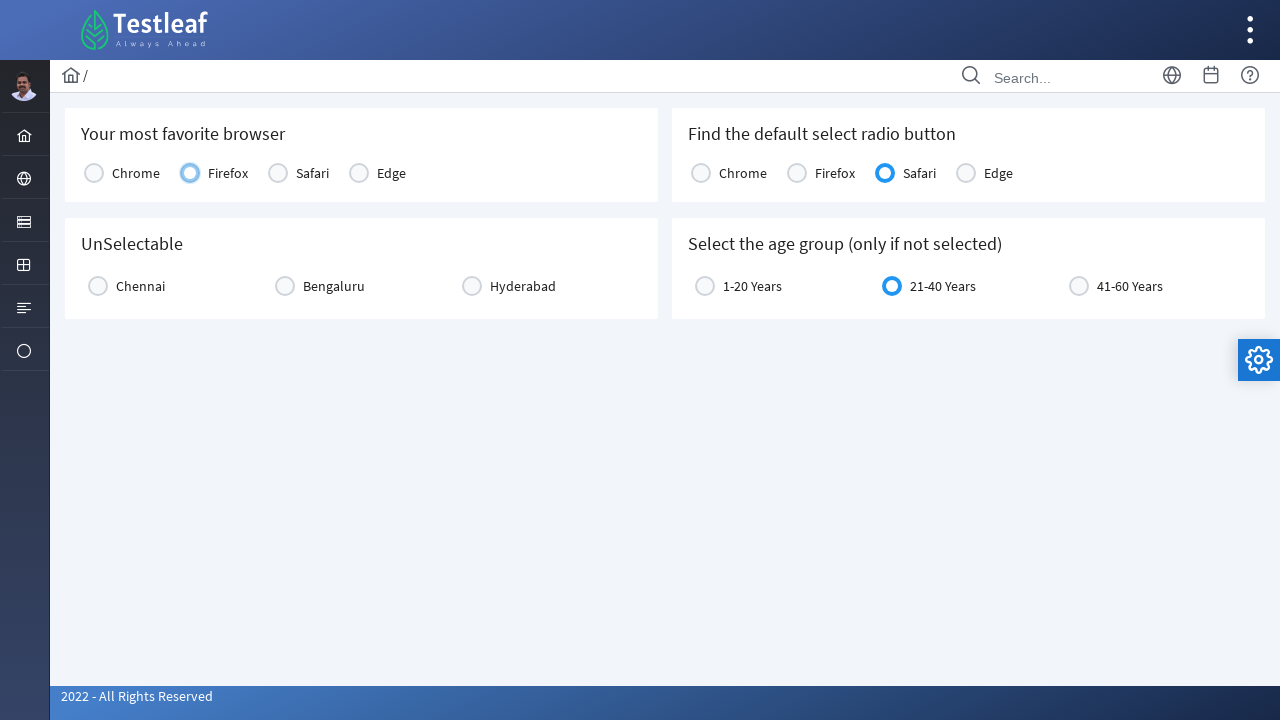

Selected first radio button from city group at (98, 286) on (//div[starts-with(@id,'j_idt87:city2')]//div[contains(@class,'ui-radiobutton-bo
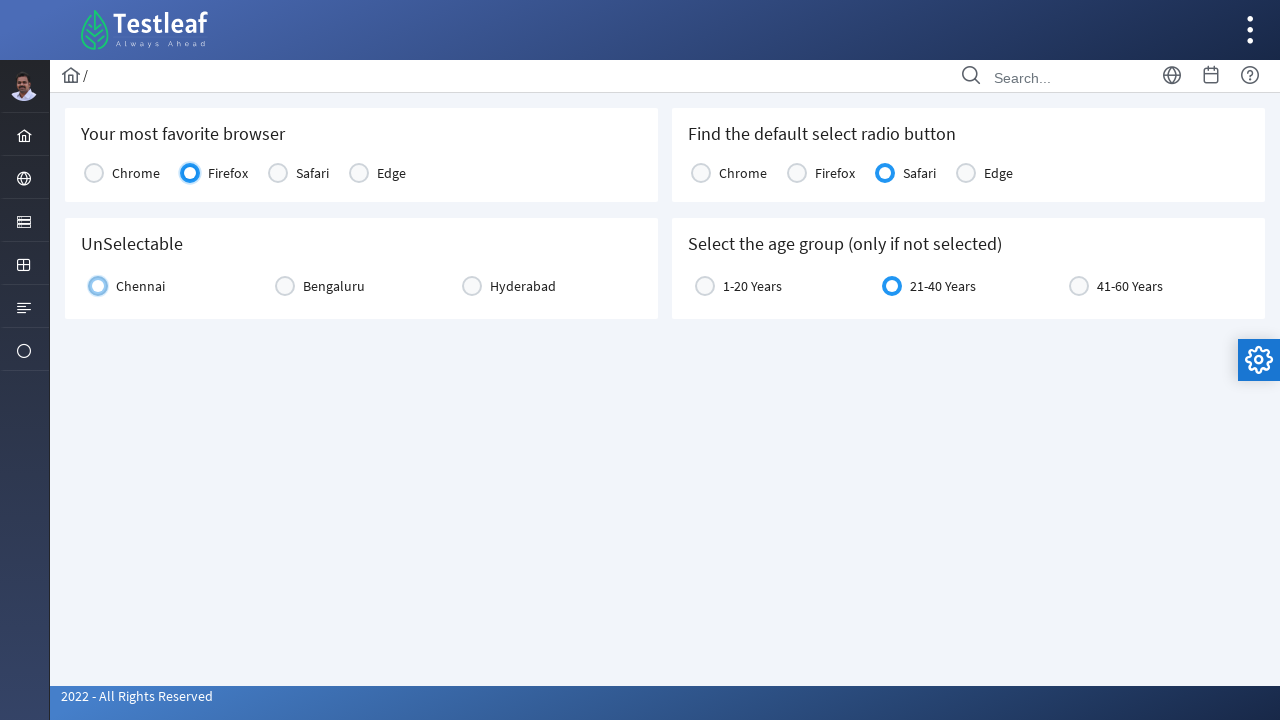

Selected second radio button from console group at (797, 173) on (//table[starts-with(@id,'j_idt87:console2')]//div[contains(@class,'ui-radiobutt
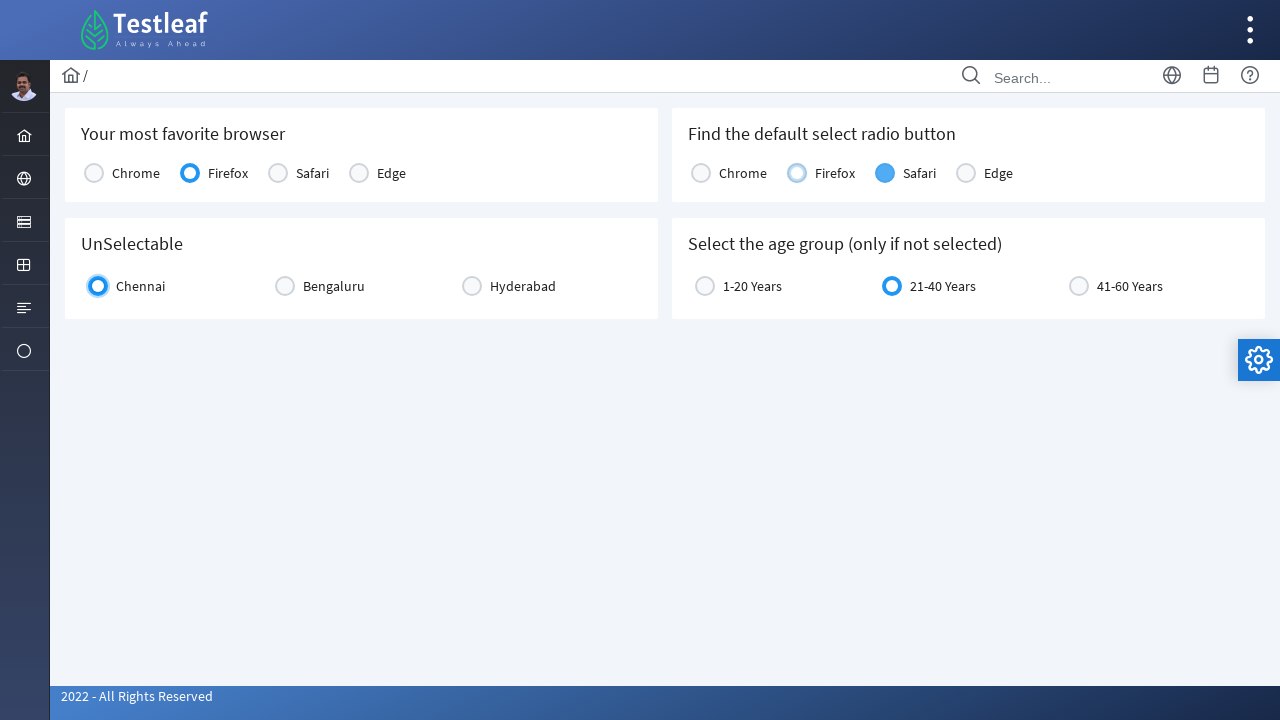

Selected second radio button from age group at (892, 286) on (//*[starts-with(@id,'j_idt87:age')]//div[contains(@class,'ui-radiobutton-box')]
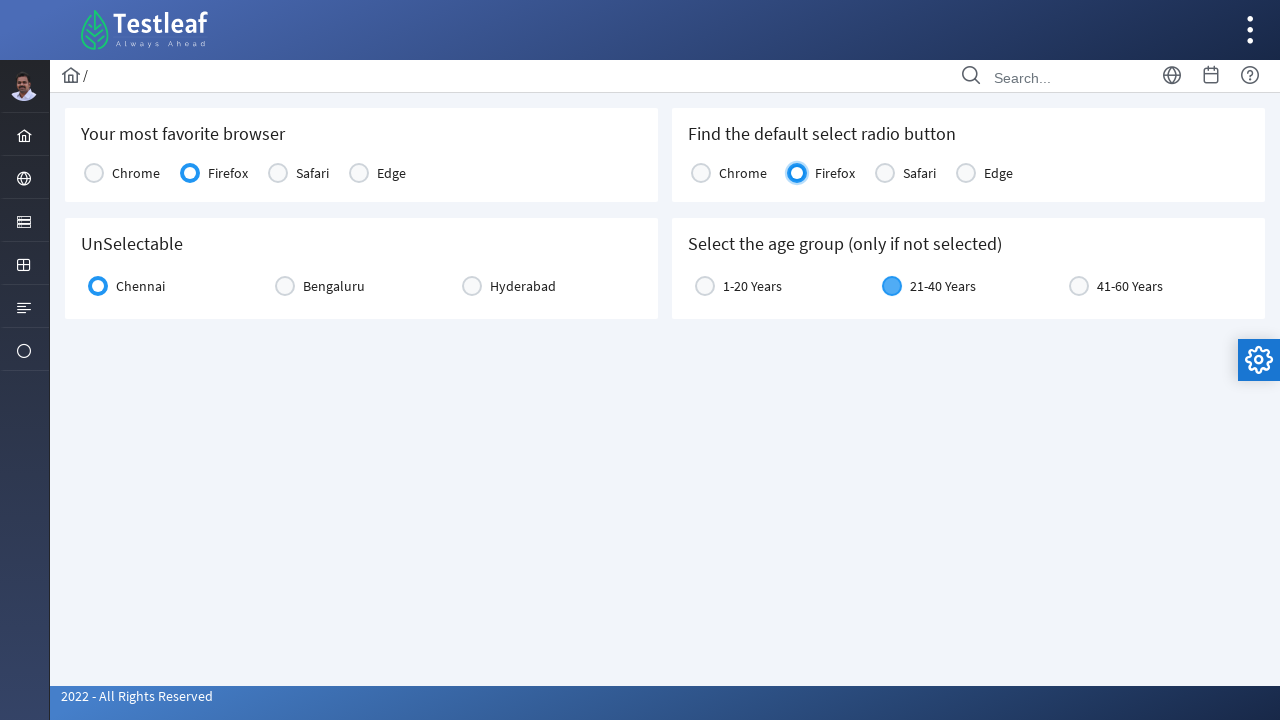

Clicked same age radio button again to test toggle behavior at (892, 286) on (//*[starts-with(@id,'j_idt87:age')]//div[contains(@class,'ui-radiobutton-box')]
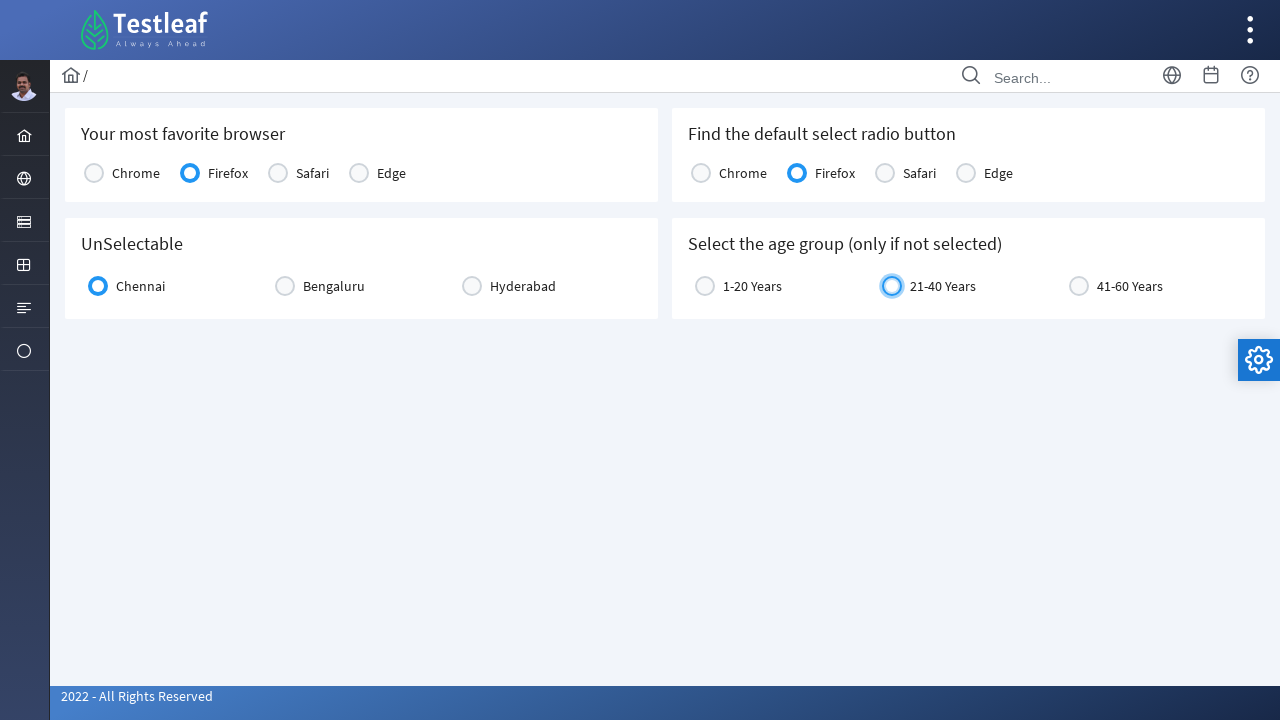

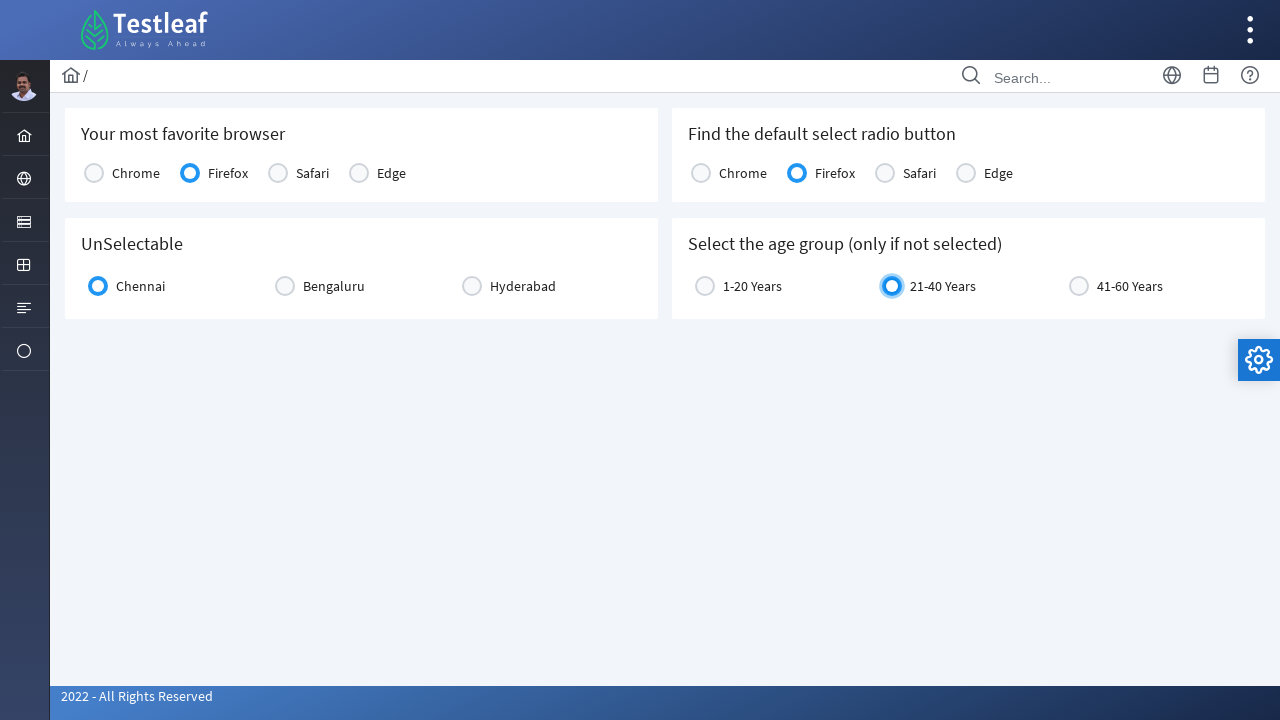